Tests clicking a button that triggers a simple JavaScript alert and accepting it

Starting URL: https://demoqa.com/alerts

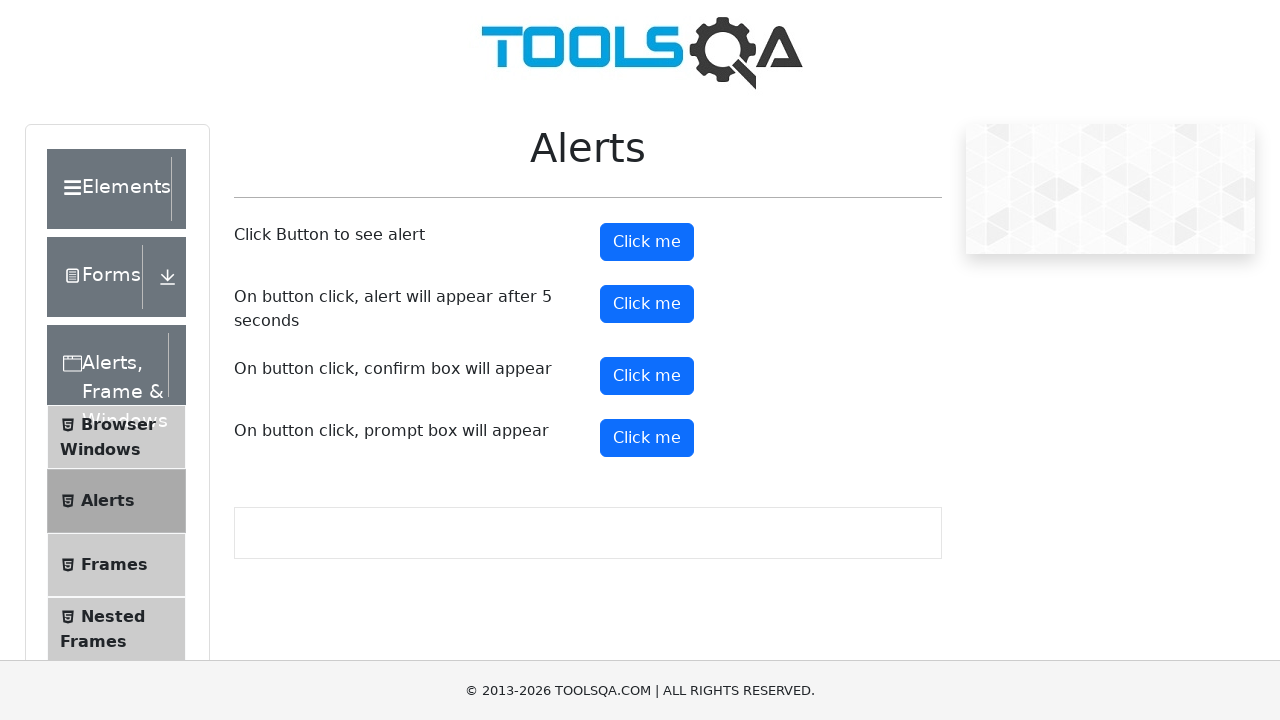

Clicked the alert button at (647, 242) on xpath=//button[@id='alertButton']
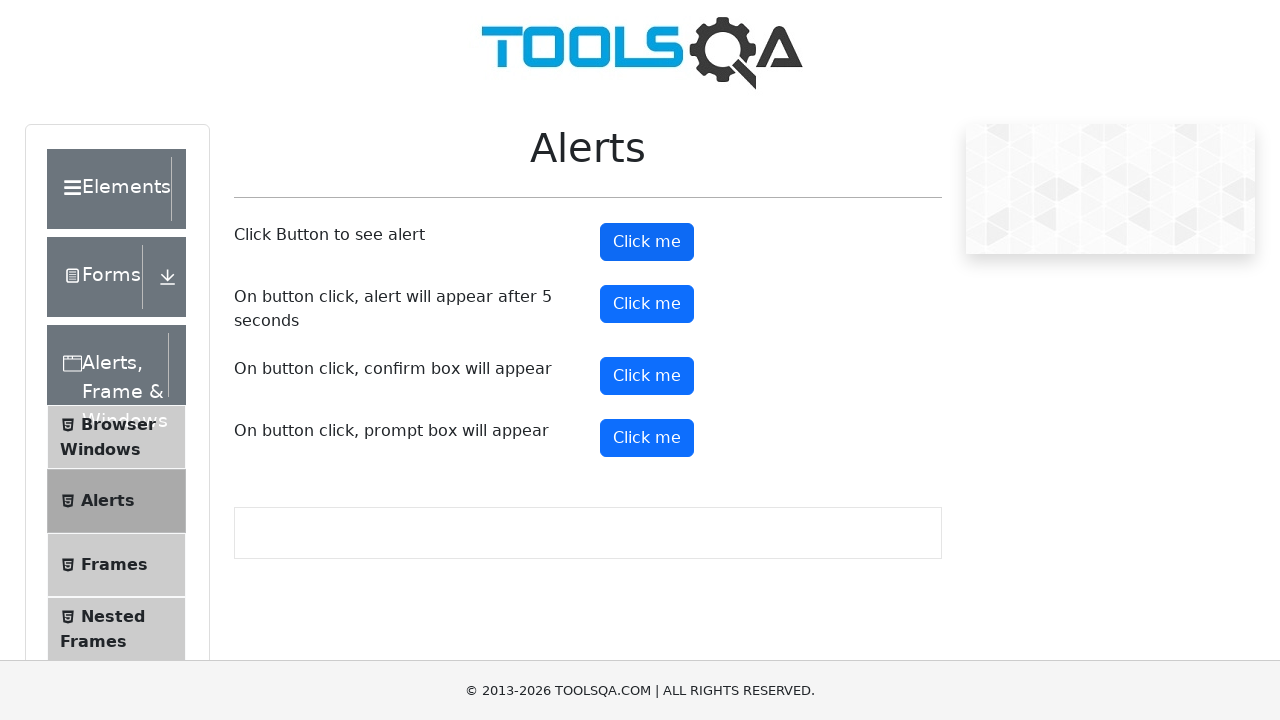

Set up dialog handler to accept alerts
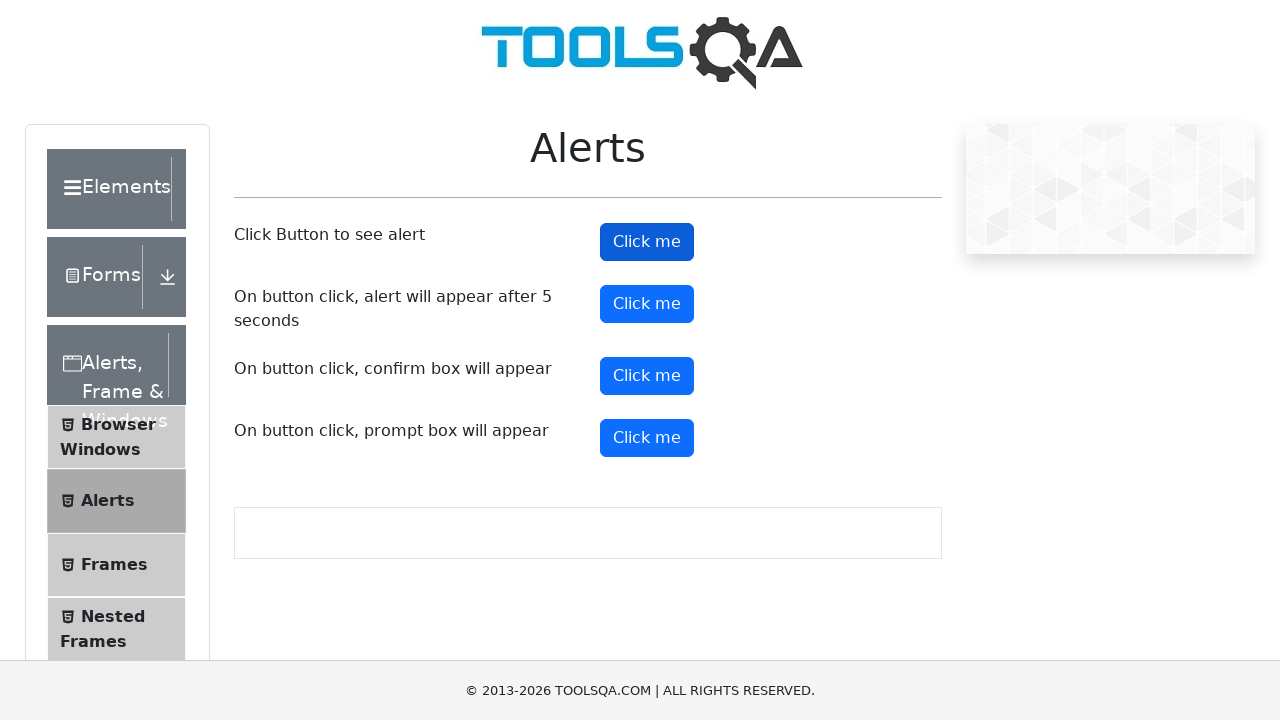

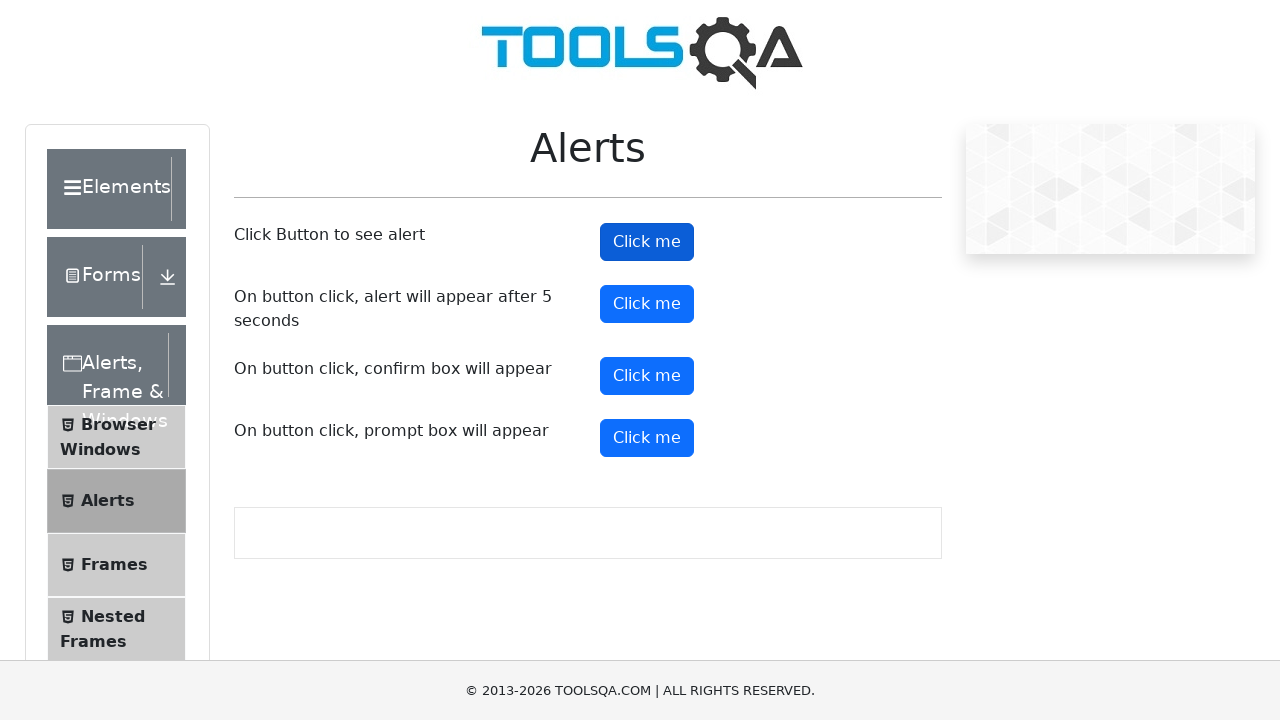